Tests handling a JavaScript alert by clicking a button that triggers an alert and accepting it

Starting URL: https://the-internet.herokuapp.com/javascript_alerts

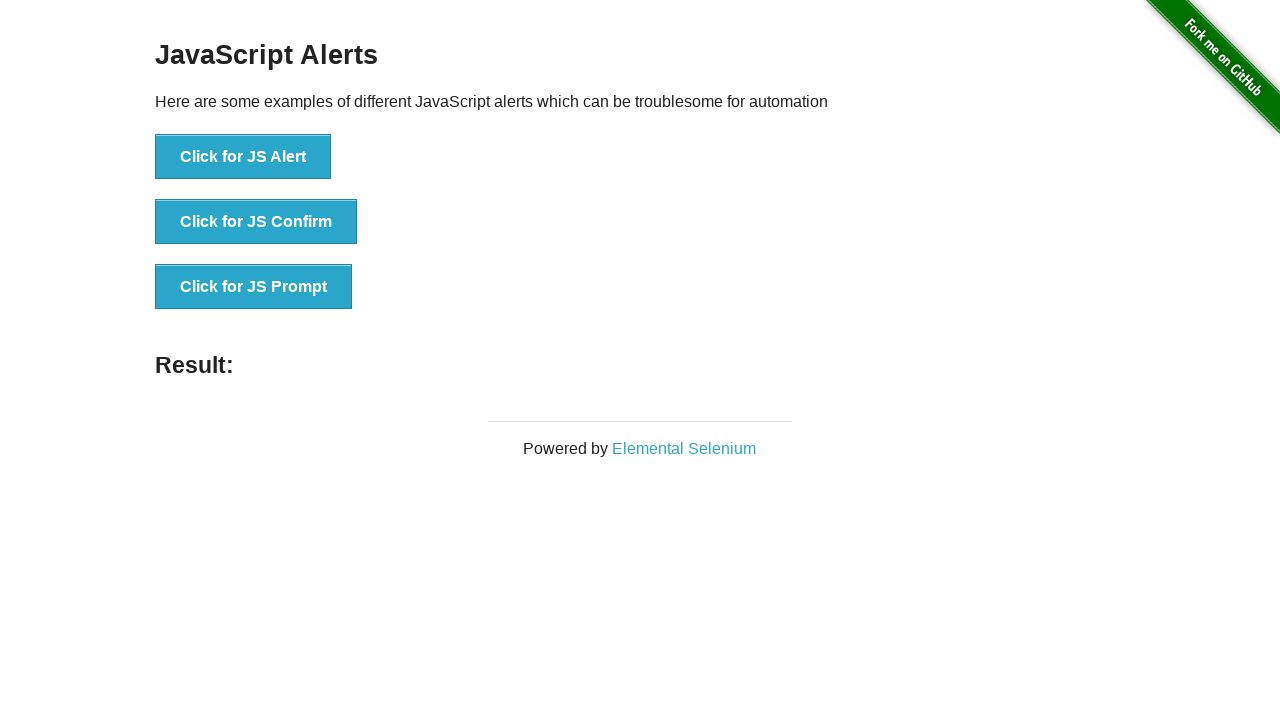

Clicked button to trigger JavaScript alert at (243, 157) on xpath=//button[contains(text(),'Click for JS Alert')]
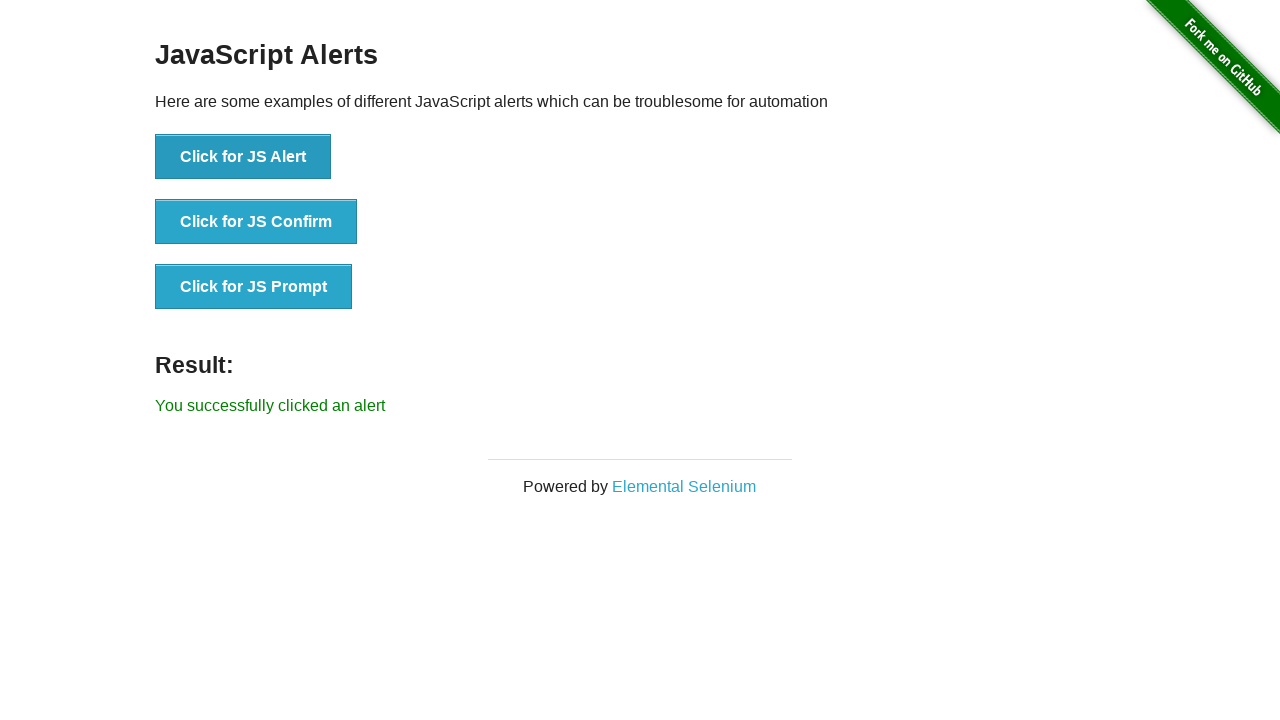

Set up dialog handler to accept alert
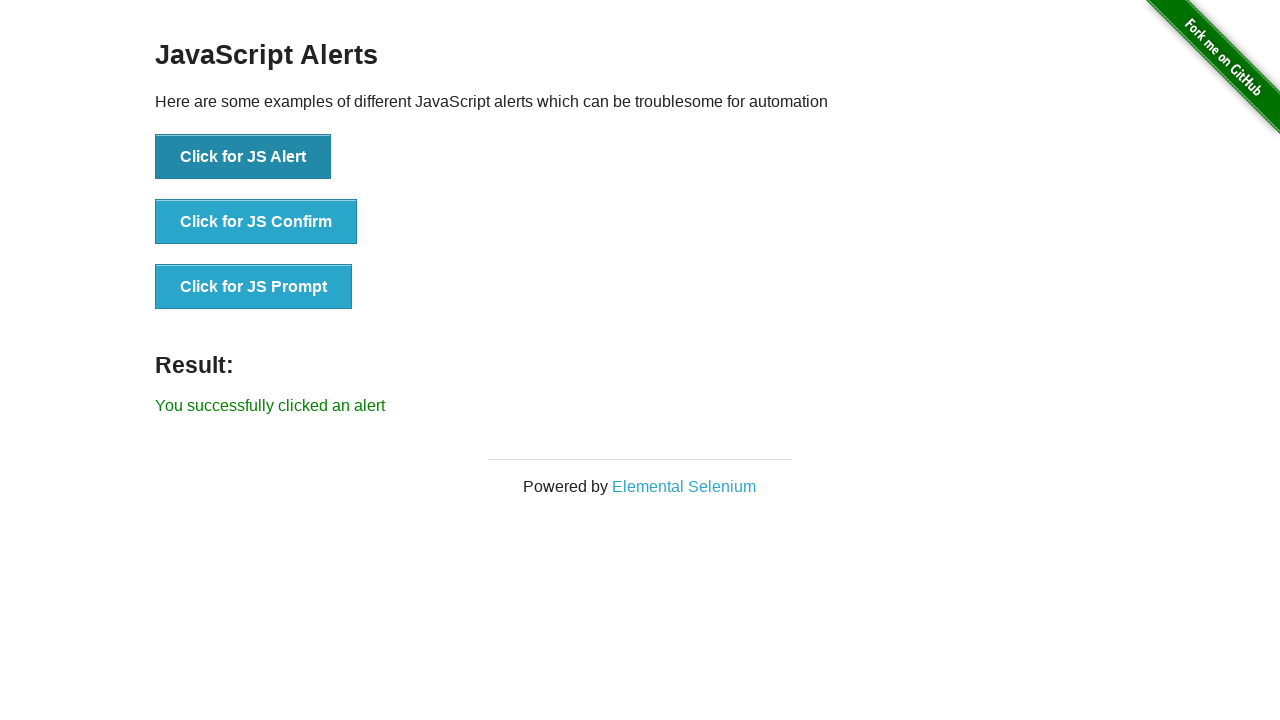

Result message appeared after accepting alert
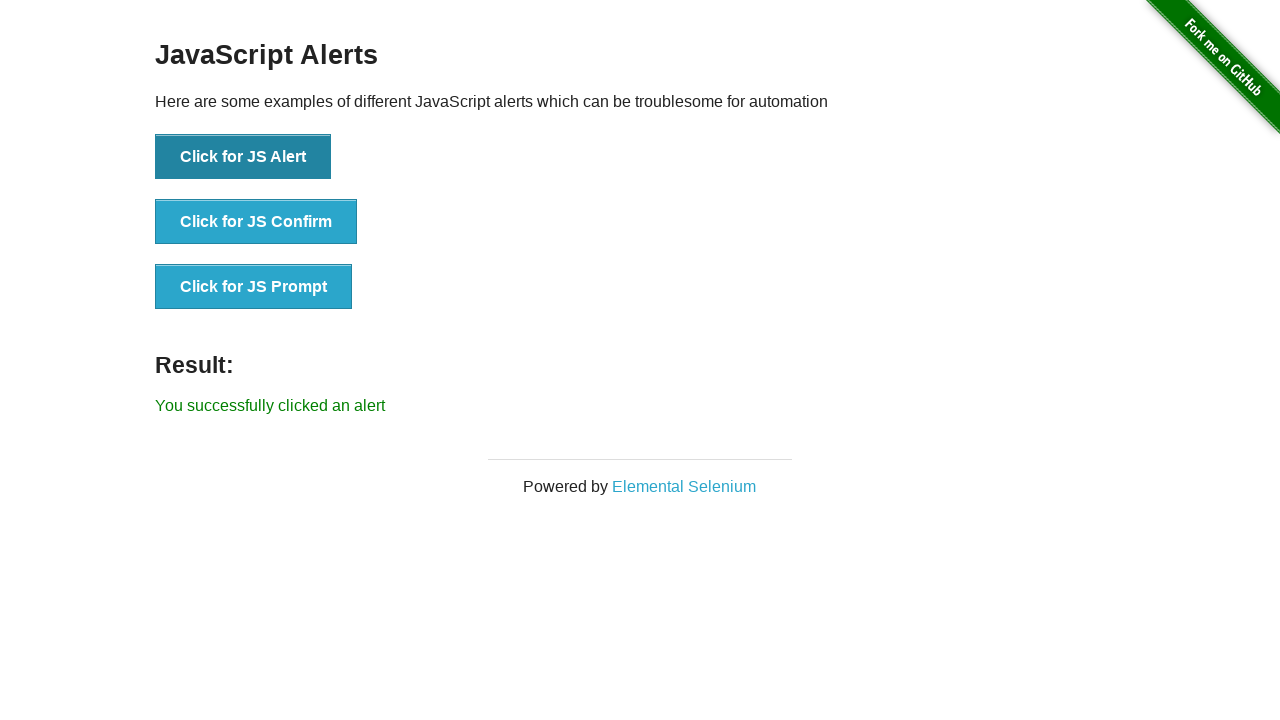

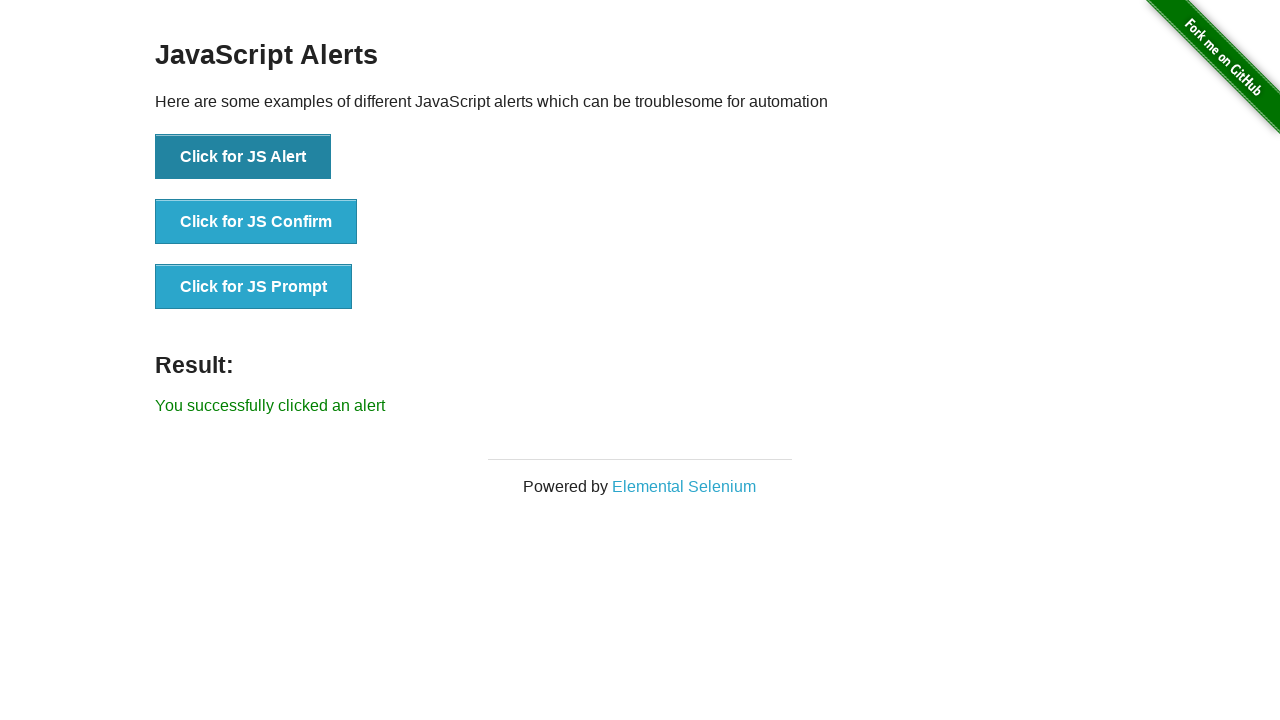